Tests right-click context menu functionality by right-clicking on an element, selecting "Cut" from the context menu, and handling the resulting alert

Starting URL: https://swisnl.github.io/jQuery-contextMenu/demo.html

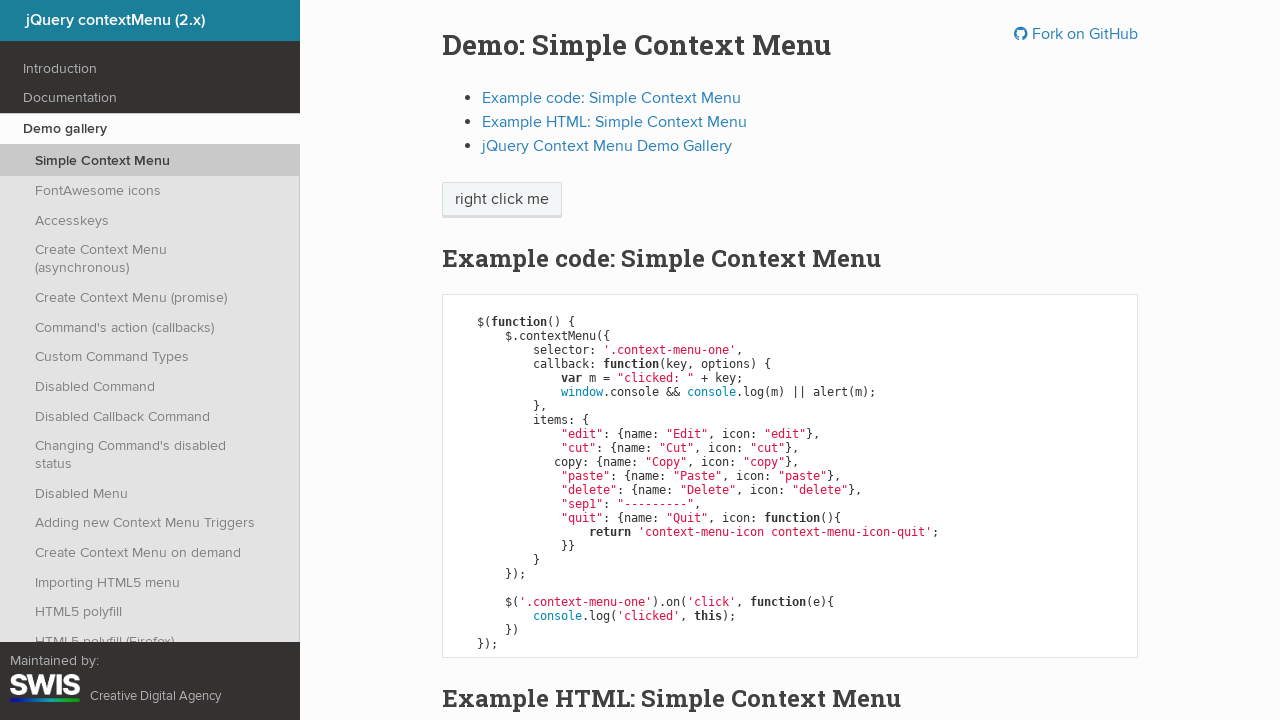

Right-clicked on context menu button at (502, 200) on span.context-menu-one
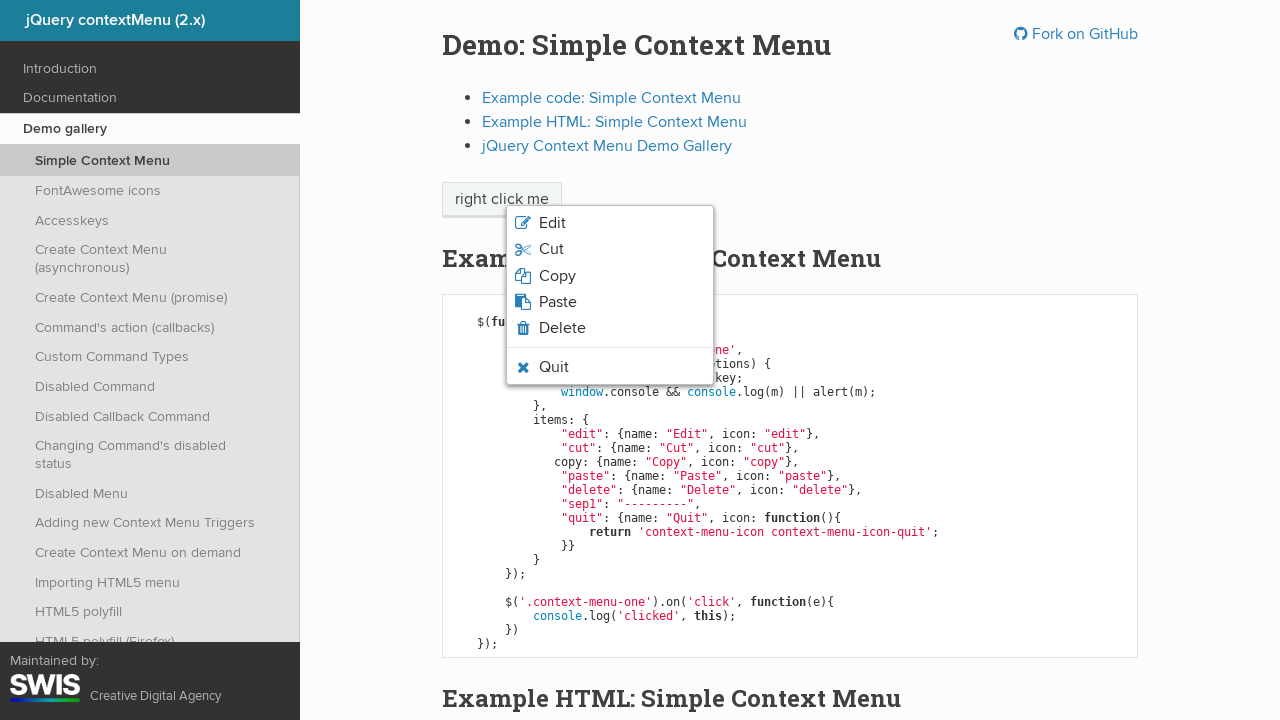

Context menu appeared with menu items
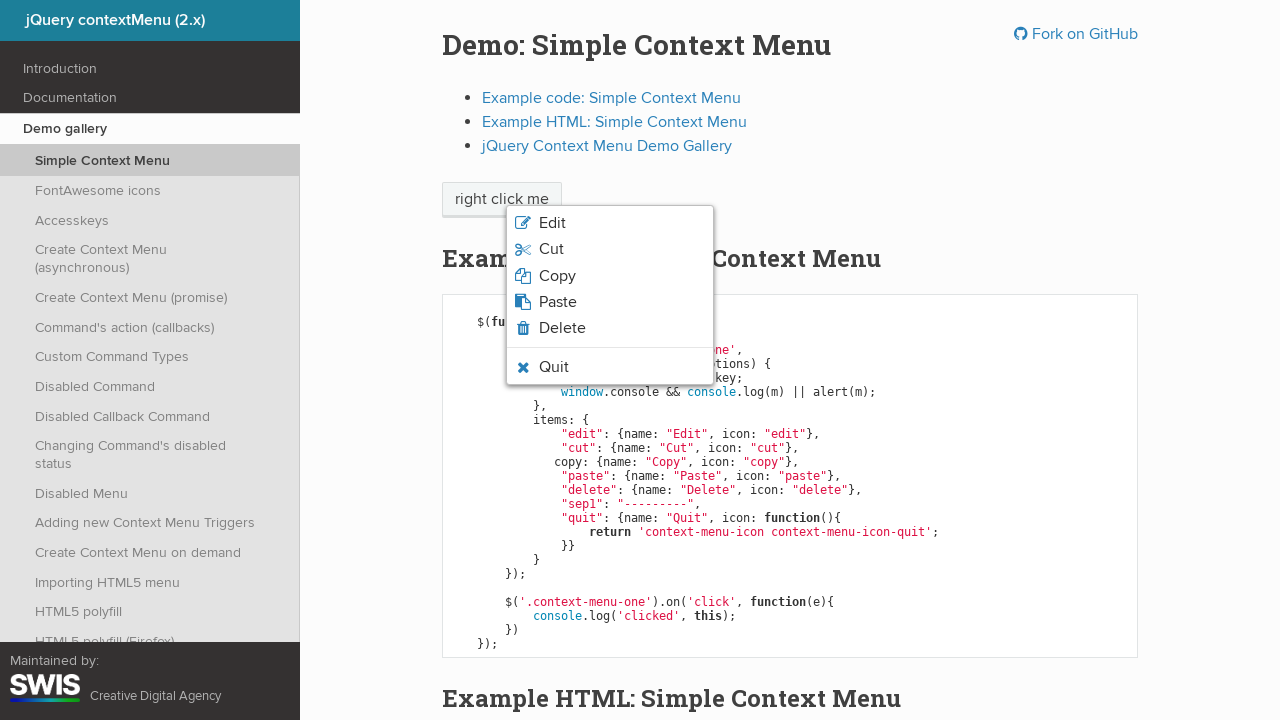

Clicked 'Cut' option from context menu at (551, 249) on li.context-menu-icon>span >> nth=1
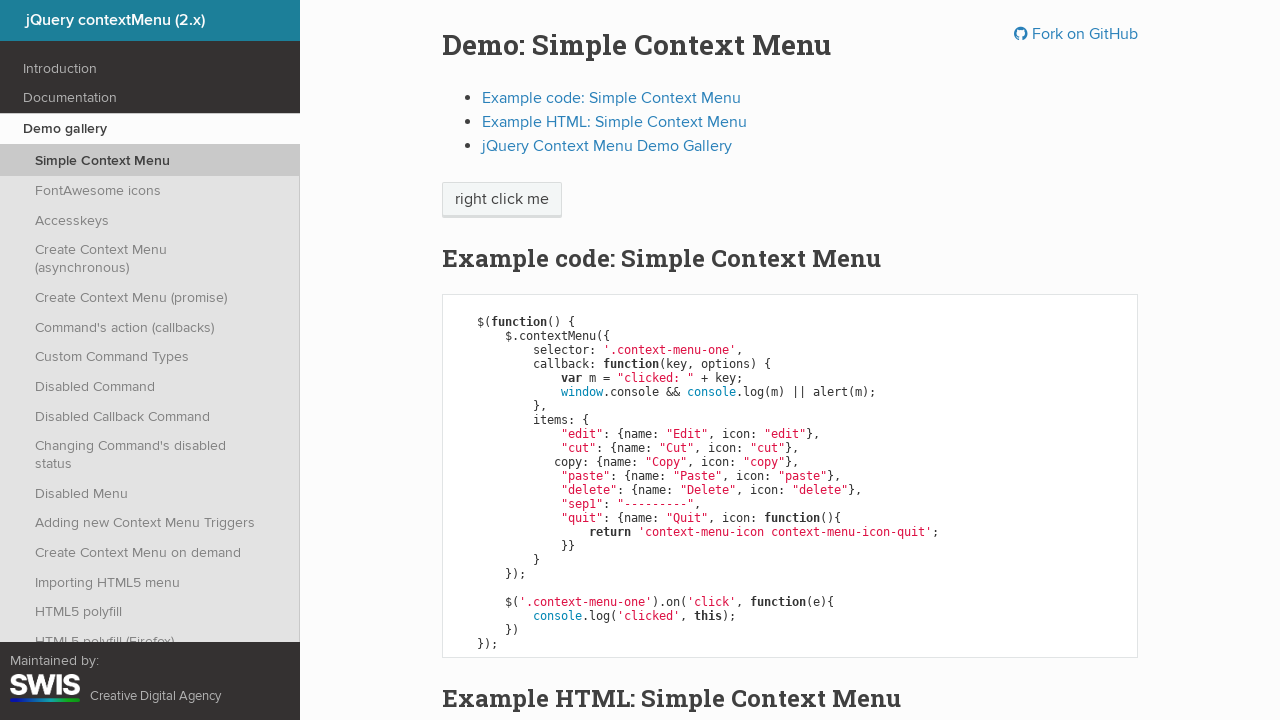

Alert dialog accepted
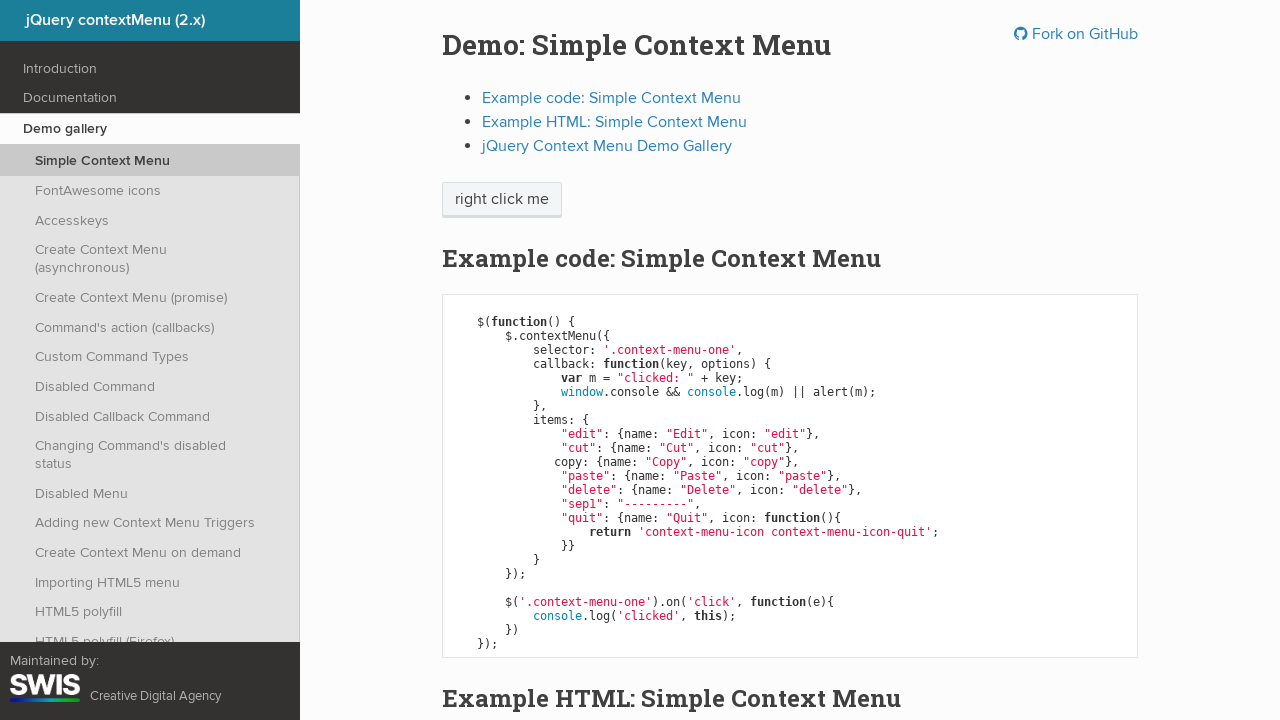

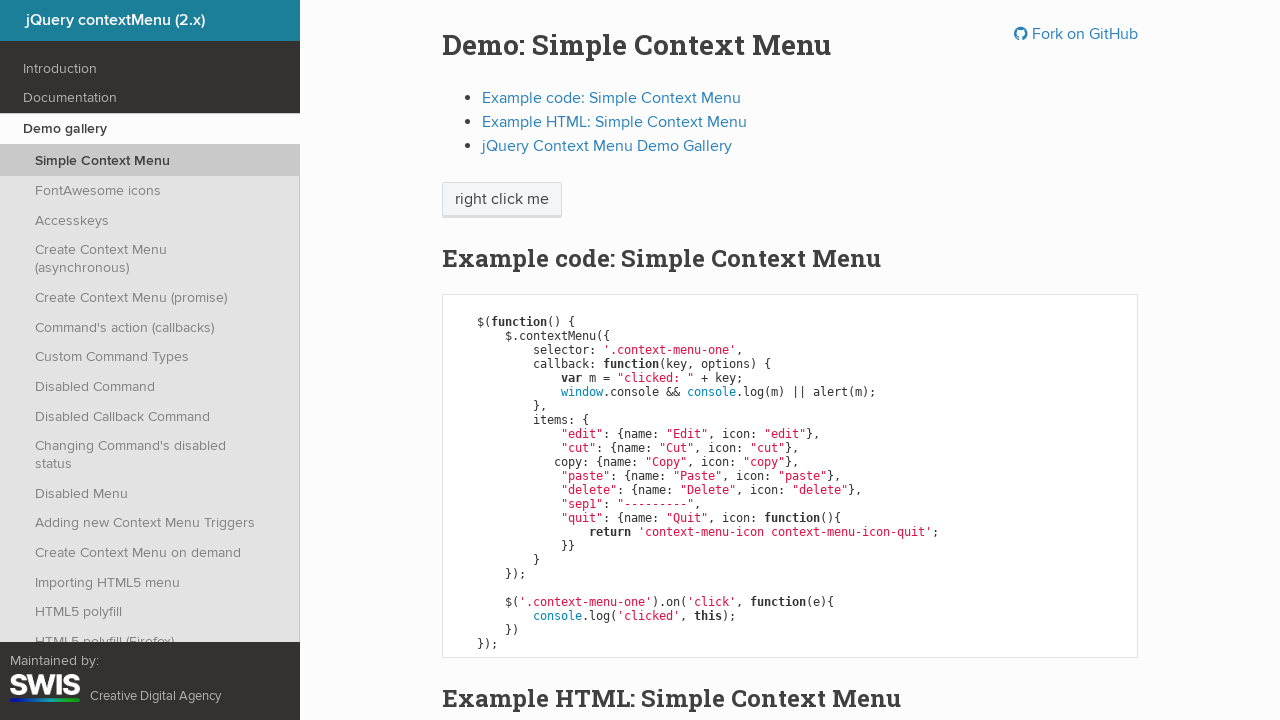